Tests the input form demo by first triggering validation, then filling out all form fields including name, email, company, website, address details, selecting a country, and submitting the form.

Starting URL: https://www.lambdatest.com/selenium-playground/input-form-demo

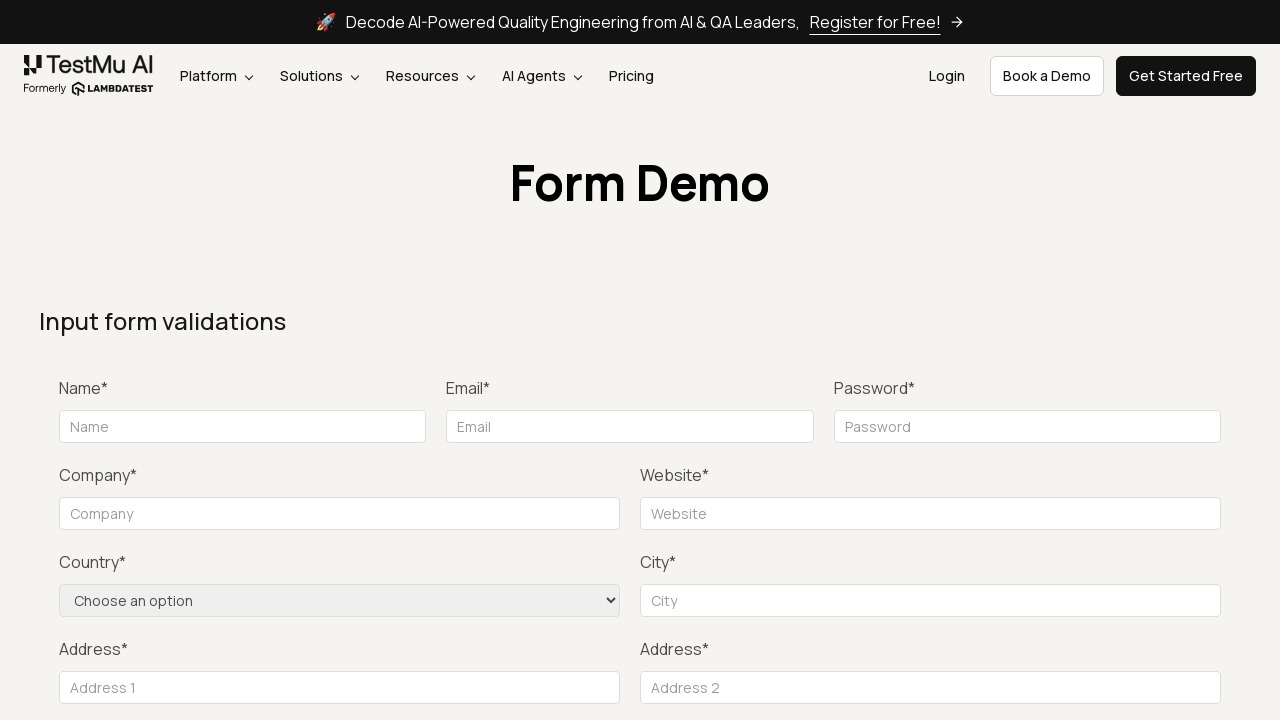

Clicked Submit button to trigger form validation at (1131, 360) on xpath=//button[contains(.,'Submit')]
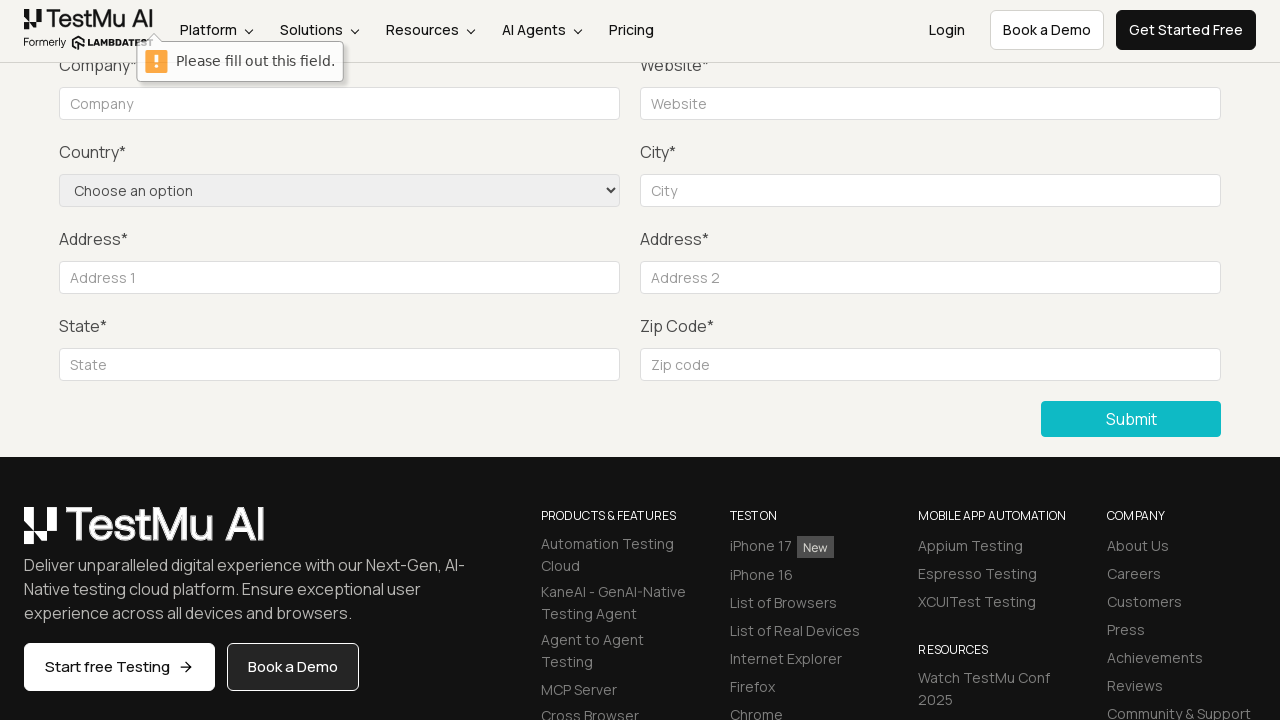

Filled name field with 'JohnDoe' on #name
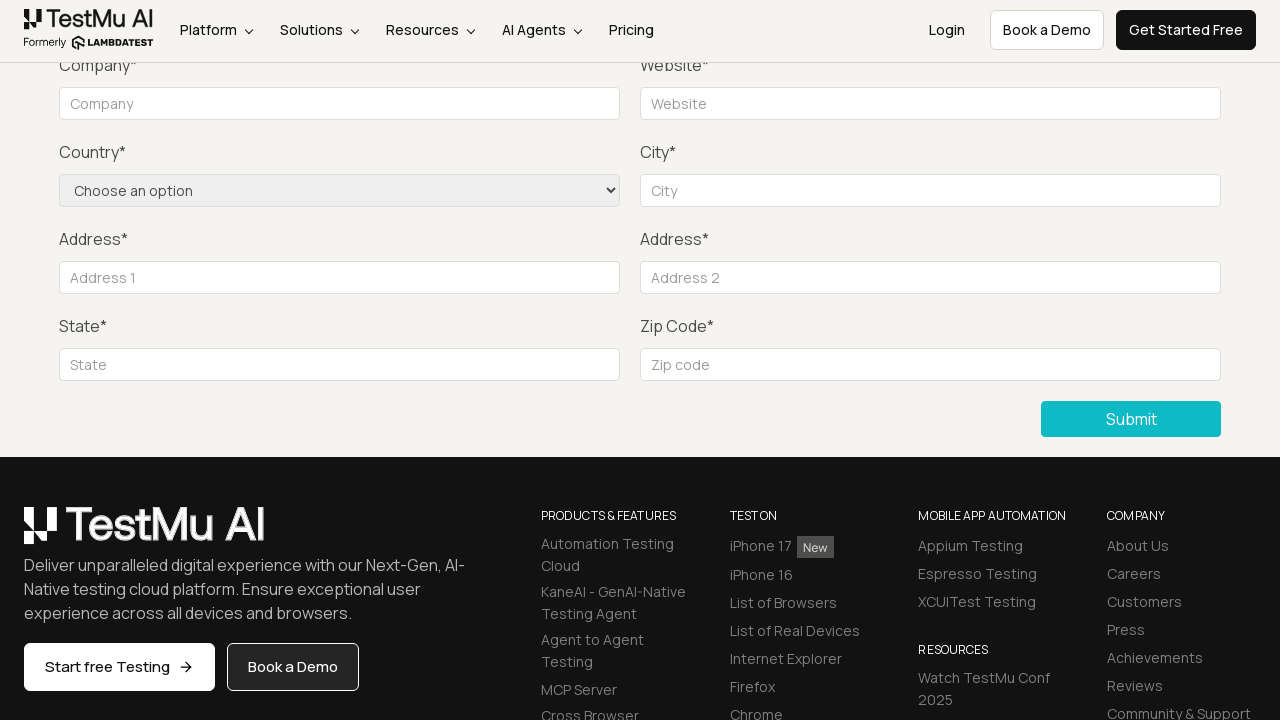

Filled email field with 'johndoe.test2024@example.com' on #inputEmail4
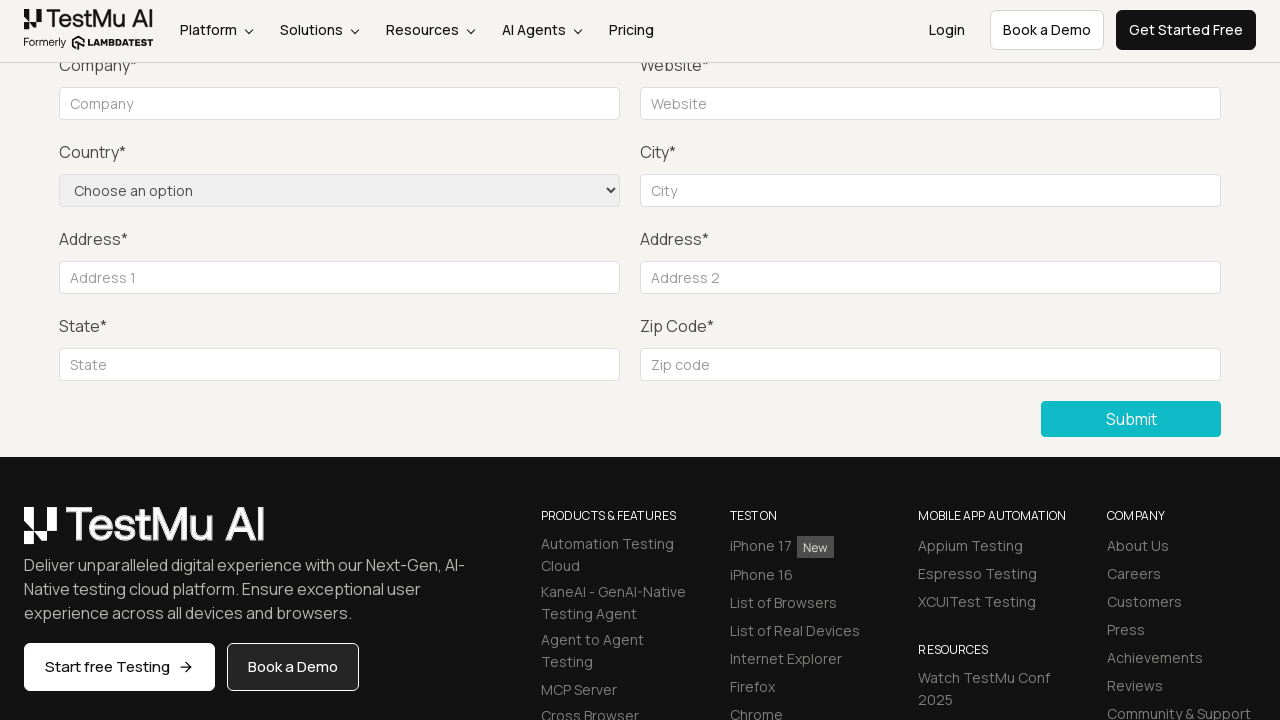

Filled password field with 'TestPass789' on #inputPassword4
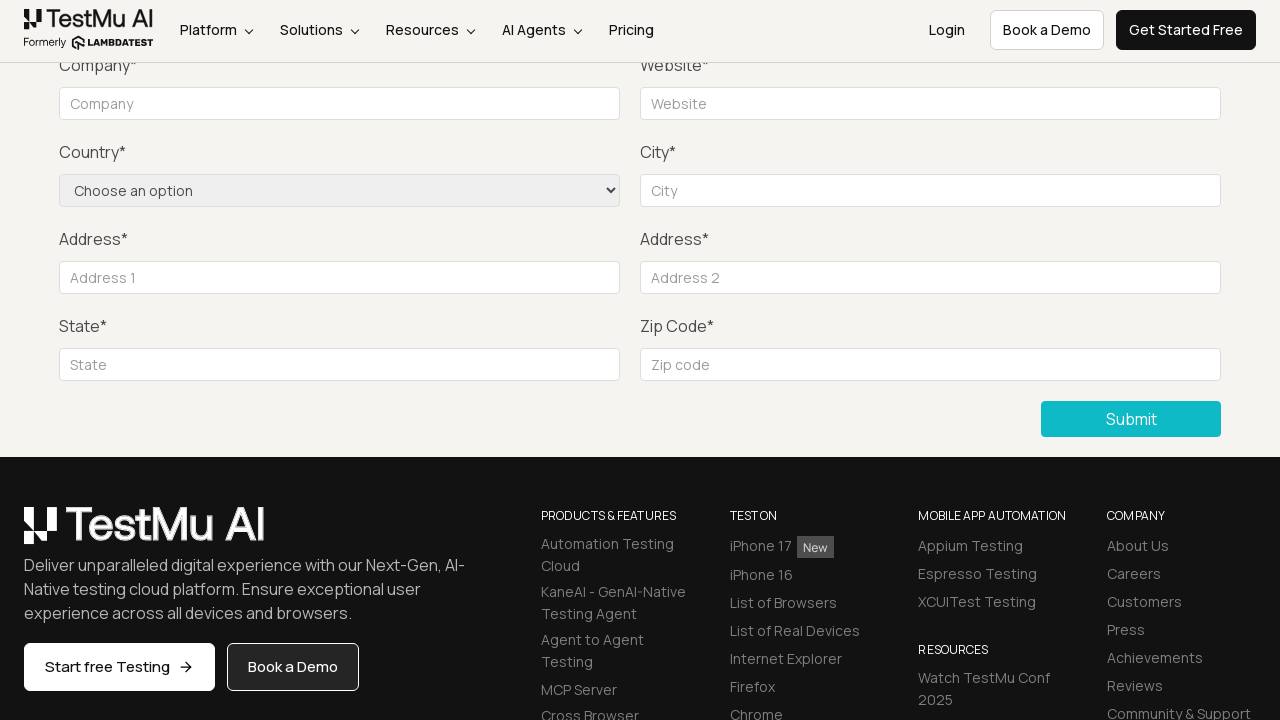

Filled company field with 'Acme Corporation' on #company
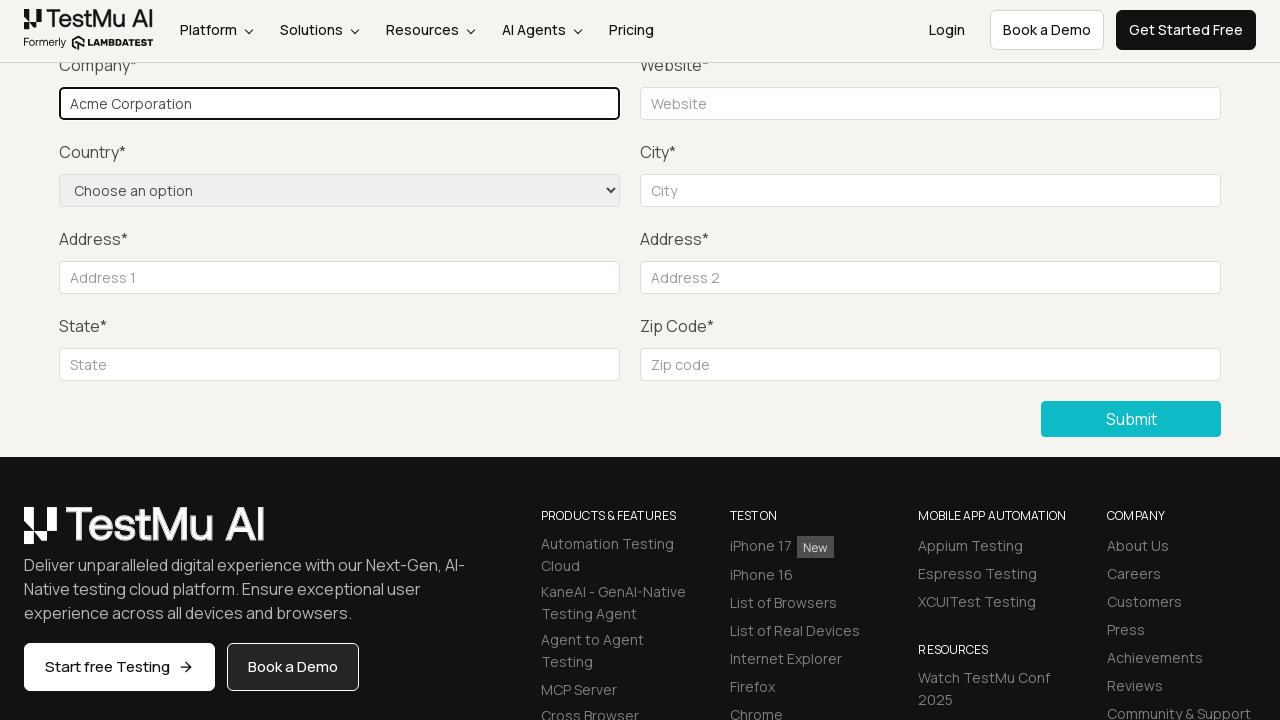

Filled website field with 'www.acme-example.com' on #websitename
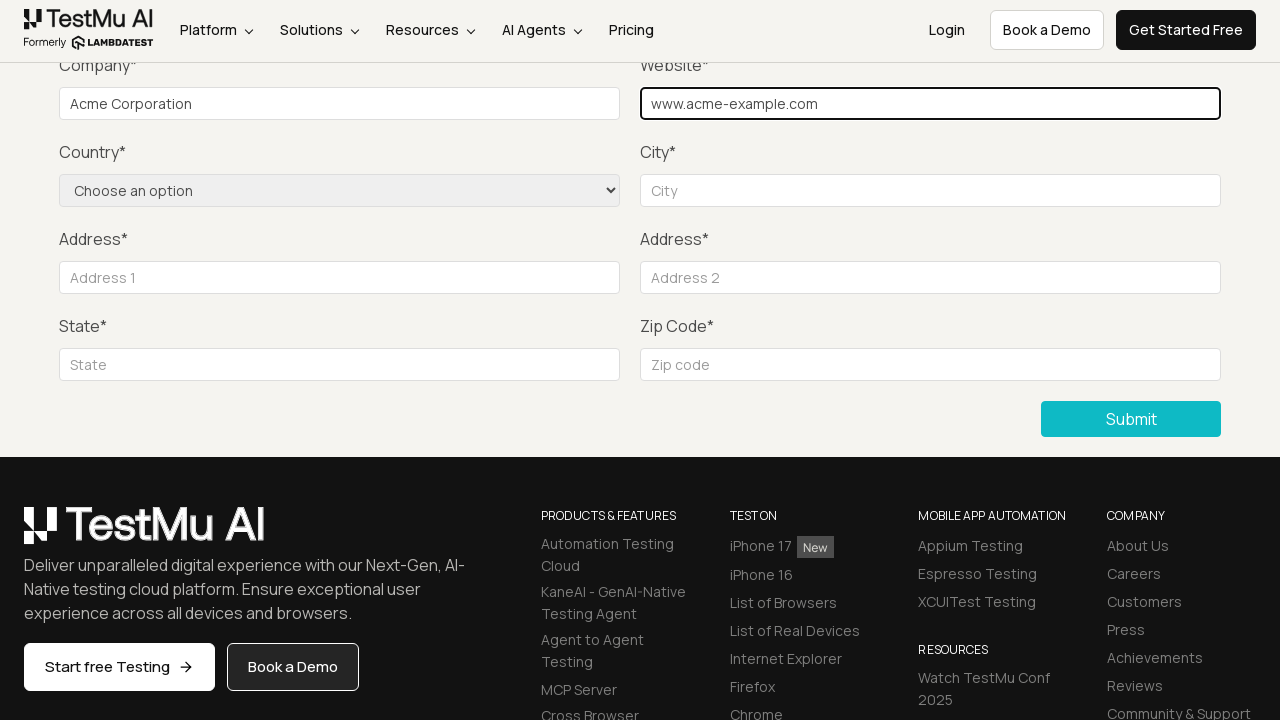

Filled city field with 'San Francisco' on #inputCity
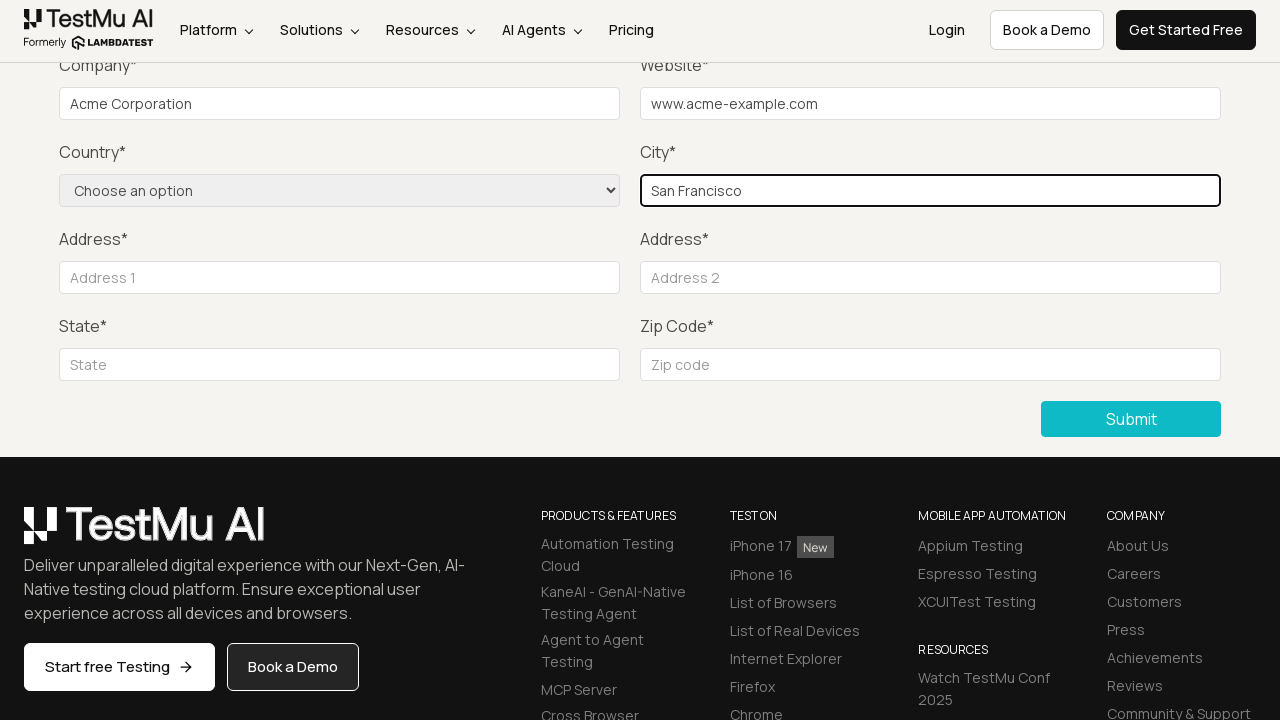

Filled address line 1 with '123 Main Street' on #inputAddress1
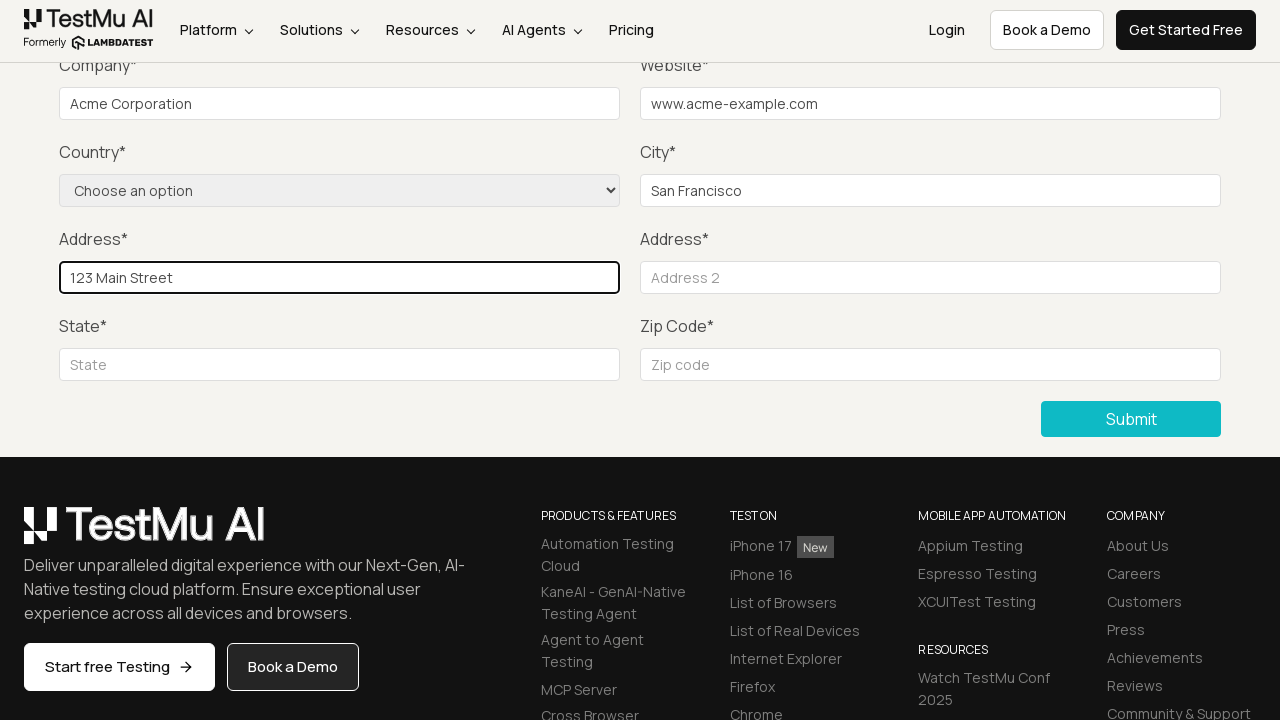

Filled address line 2 with 'Suite 456' on #inputAddress2
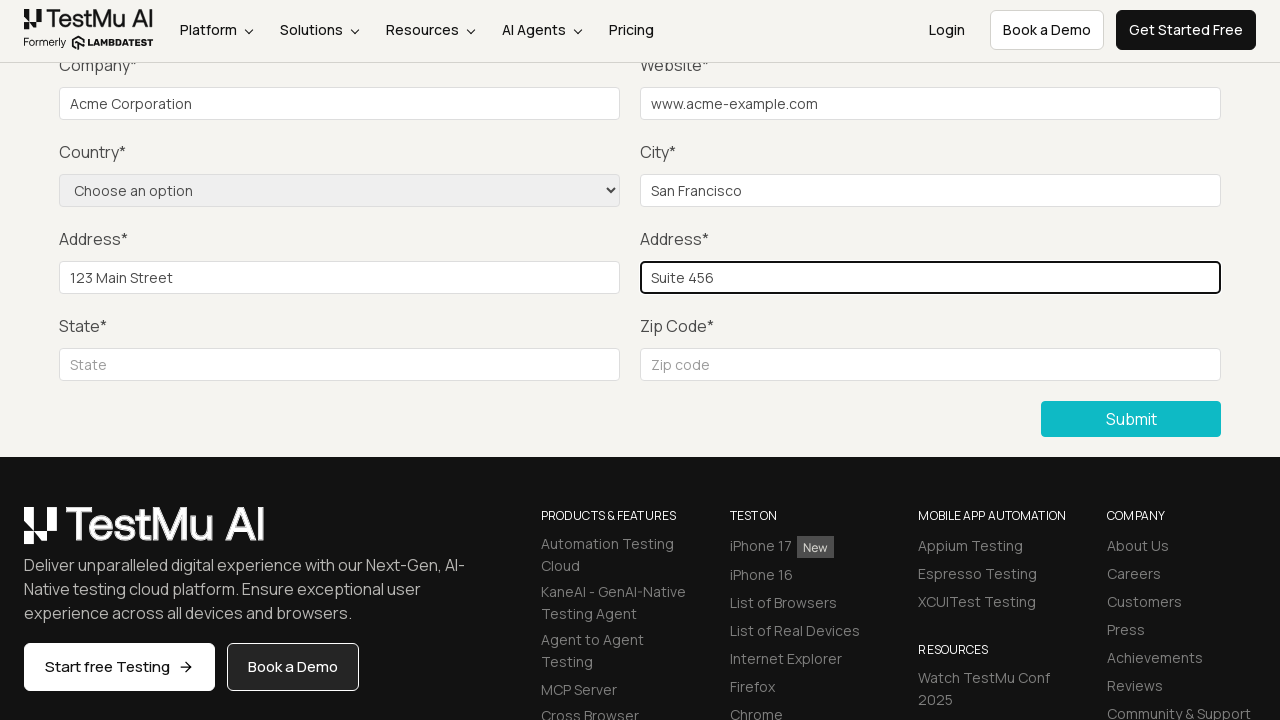

Filled state field with 'California' on #inputState
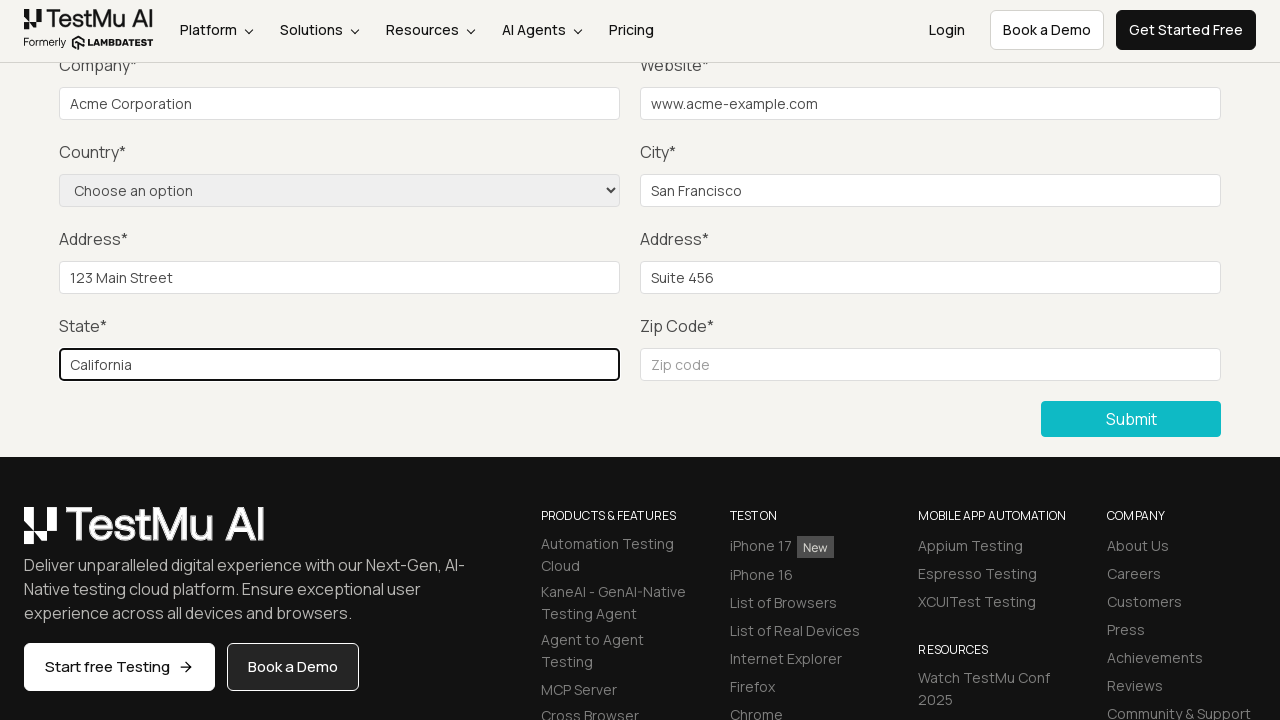

Filled zip code field with '94102' on #inputZip
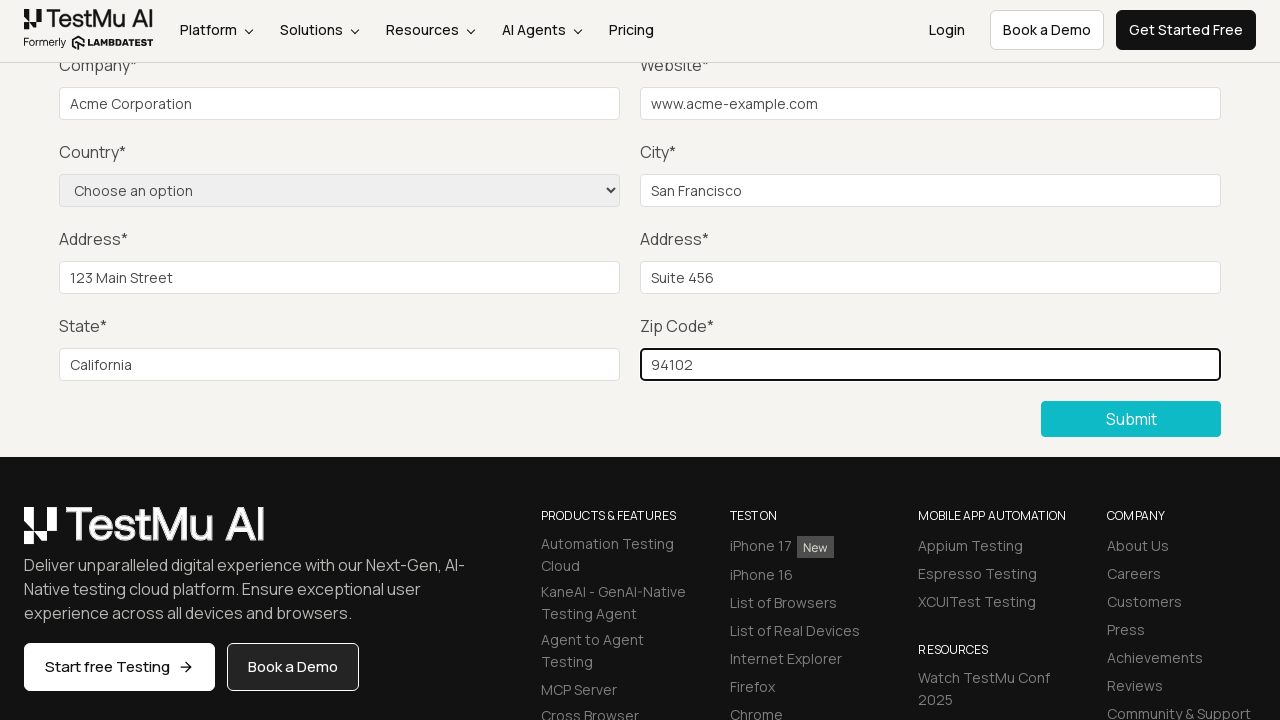

Selected 'United States' from country dropdown on select[name='country']
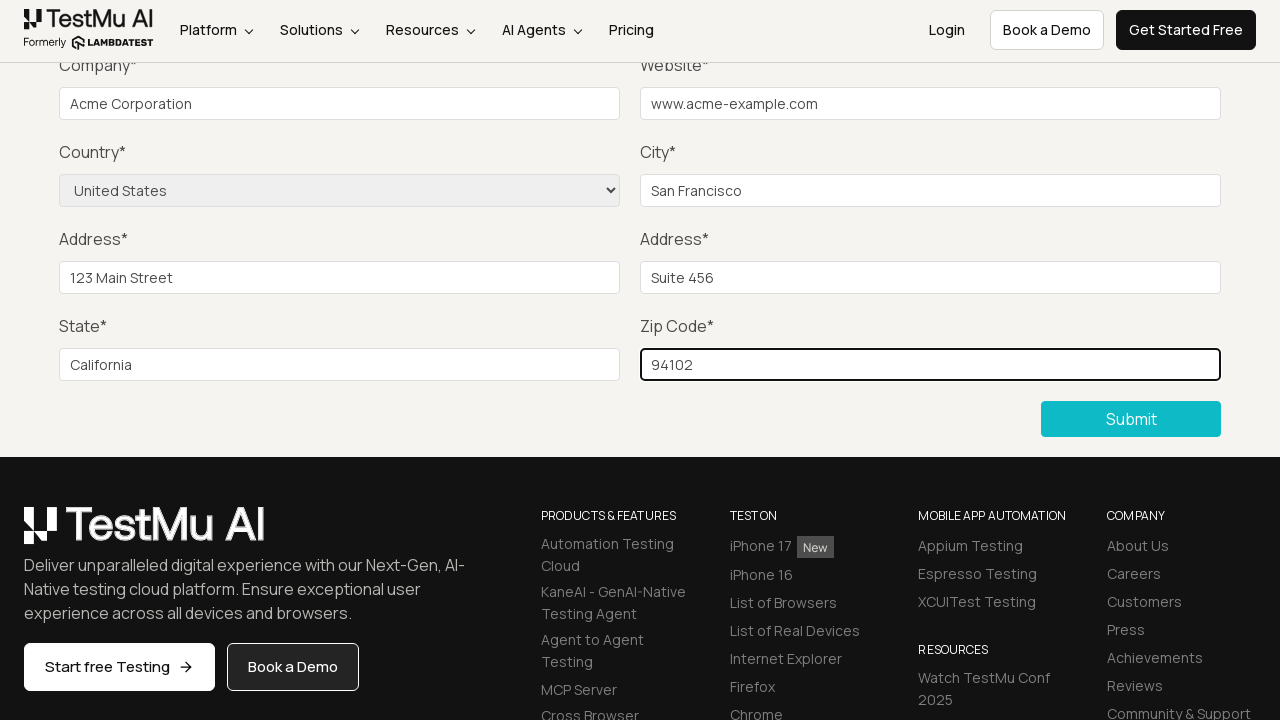

Clicked Submit button to submit the form at (1131, 419) on xpath=//button[.='Submit']
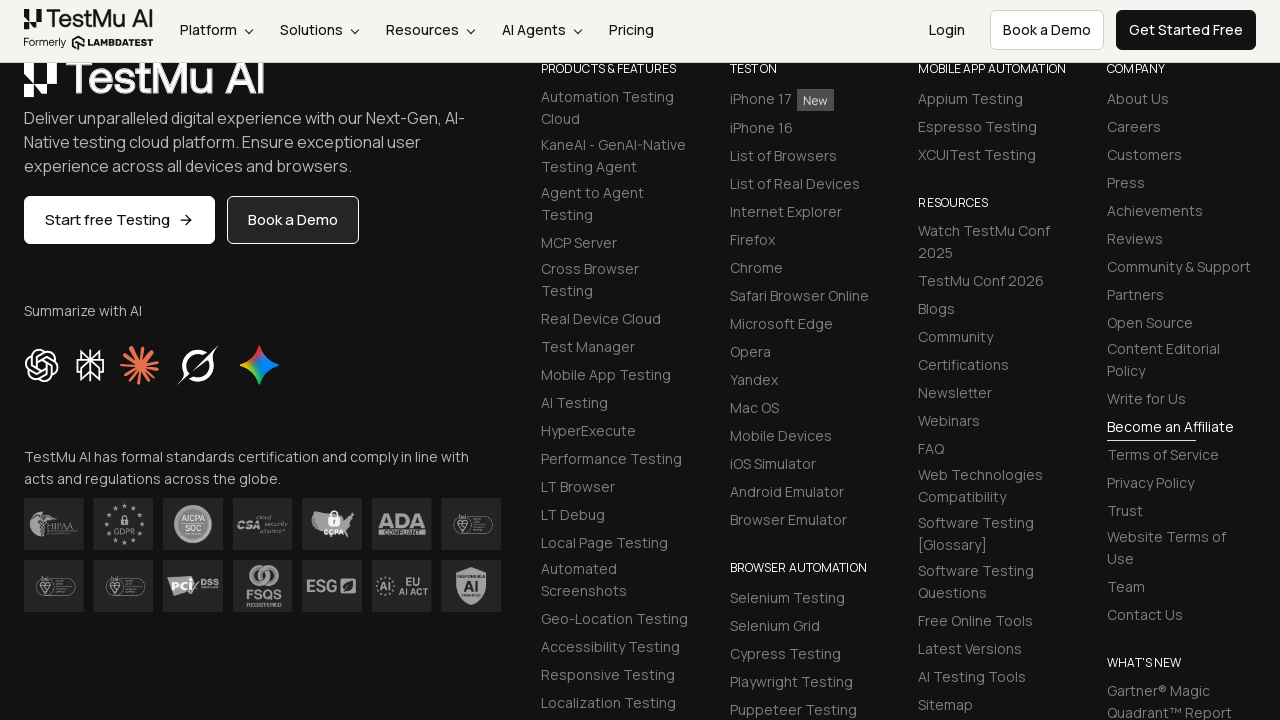

Form submission successful, success message displayed
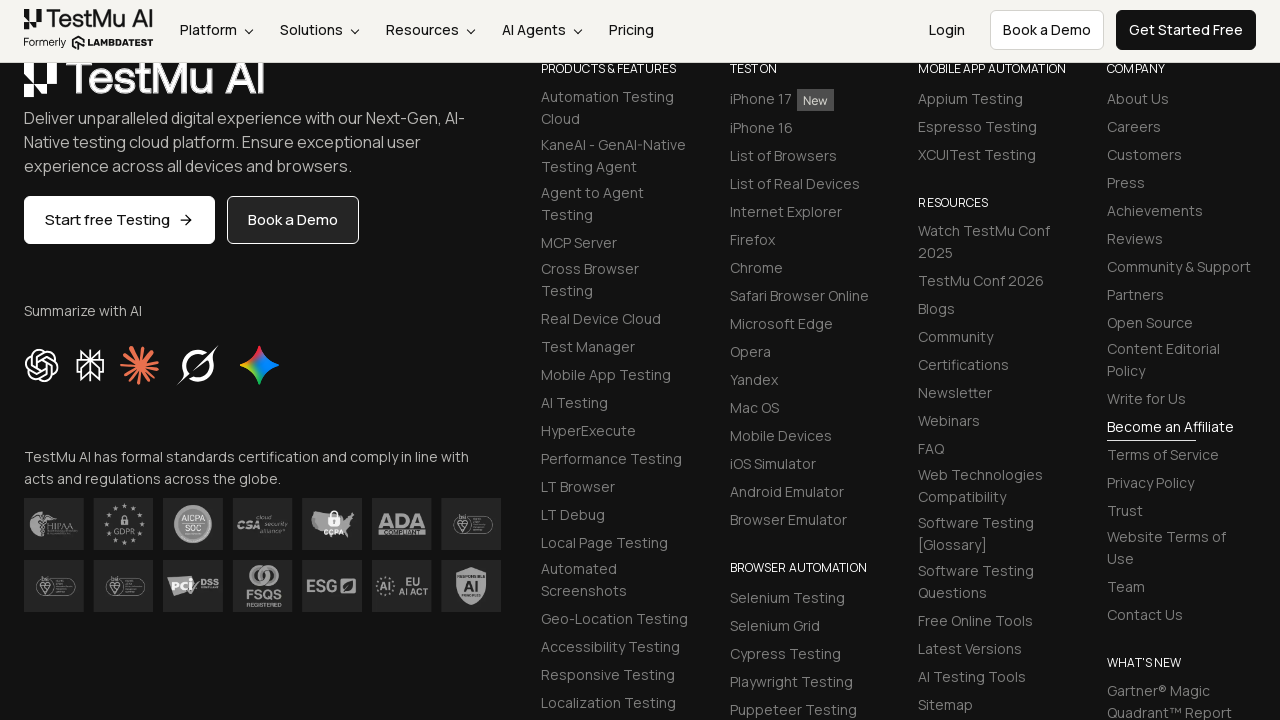

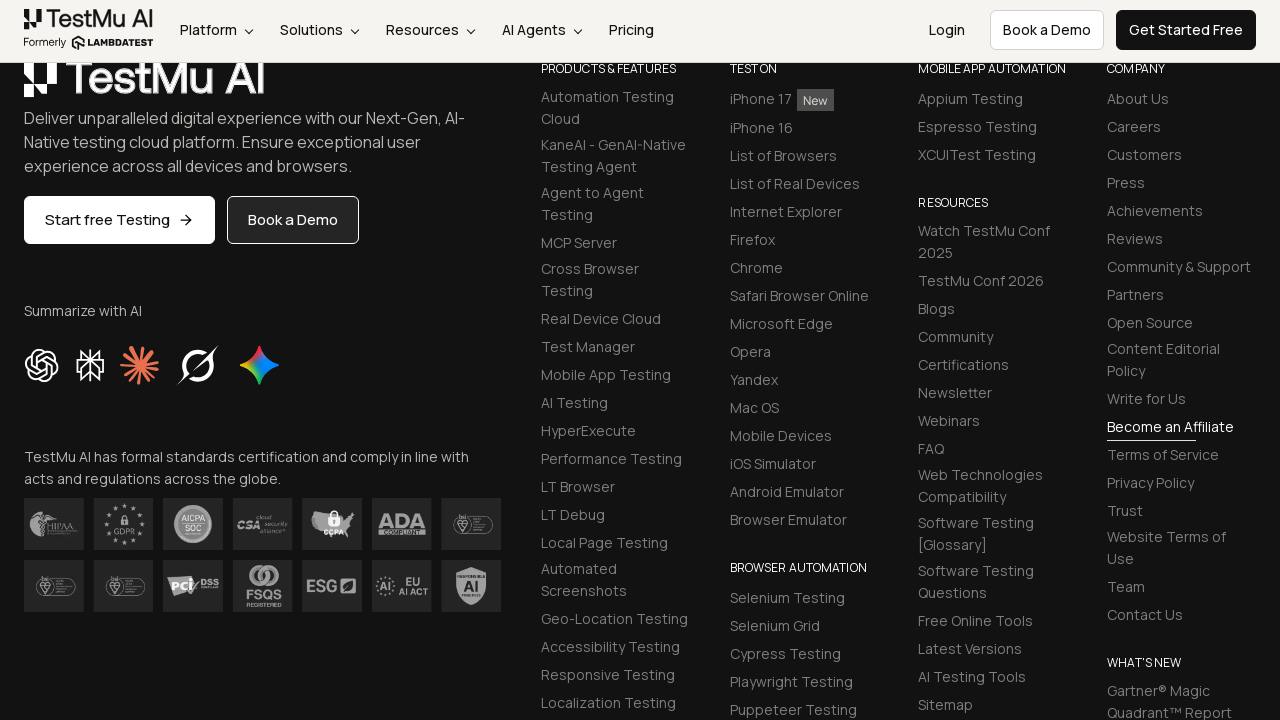